Navigates to the Harrow Council website, maximizes the browser window, and verifies the page loads by checking the title

Starting URL: https://www.harrow.gov.uk/

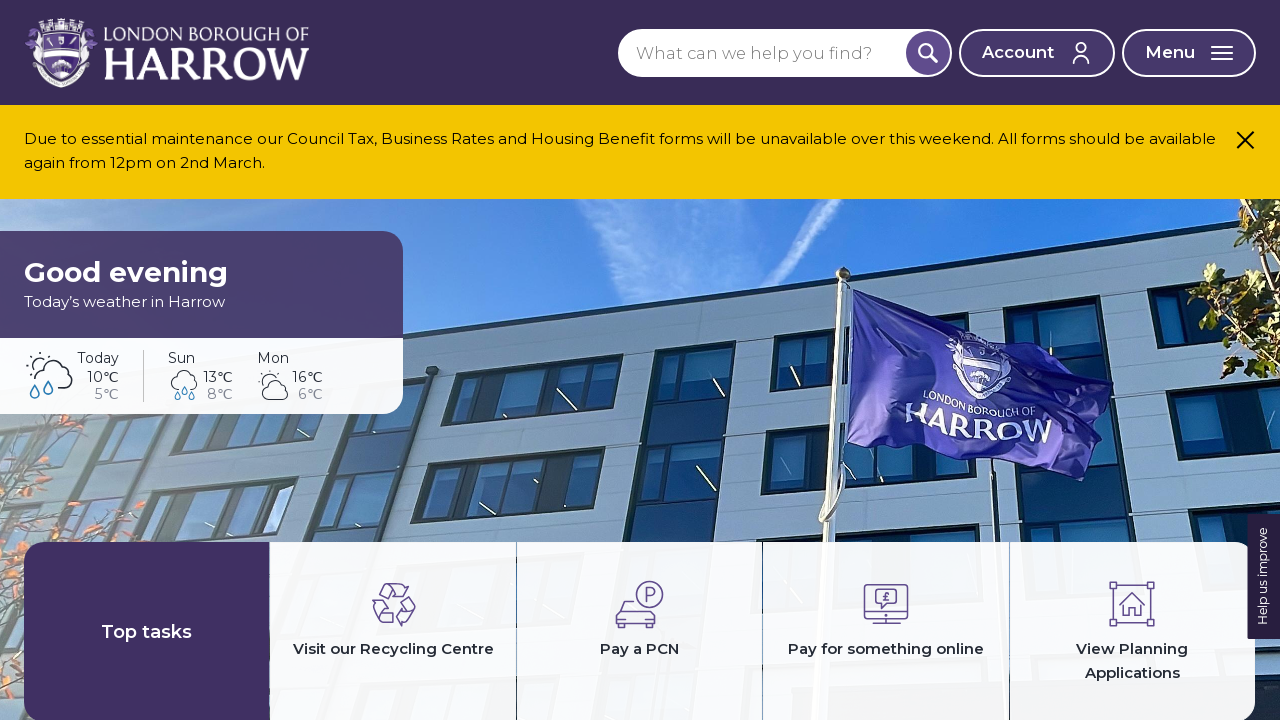

Set viewport to 1920x1080 to maximize browser window
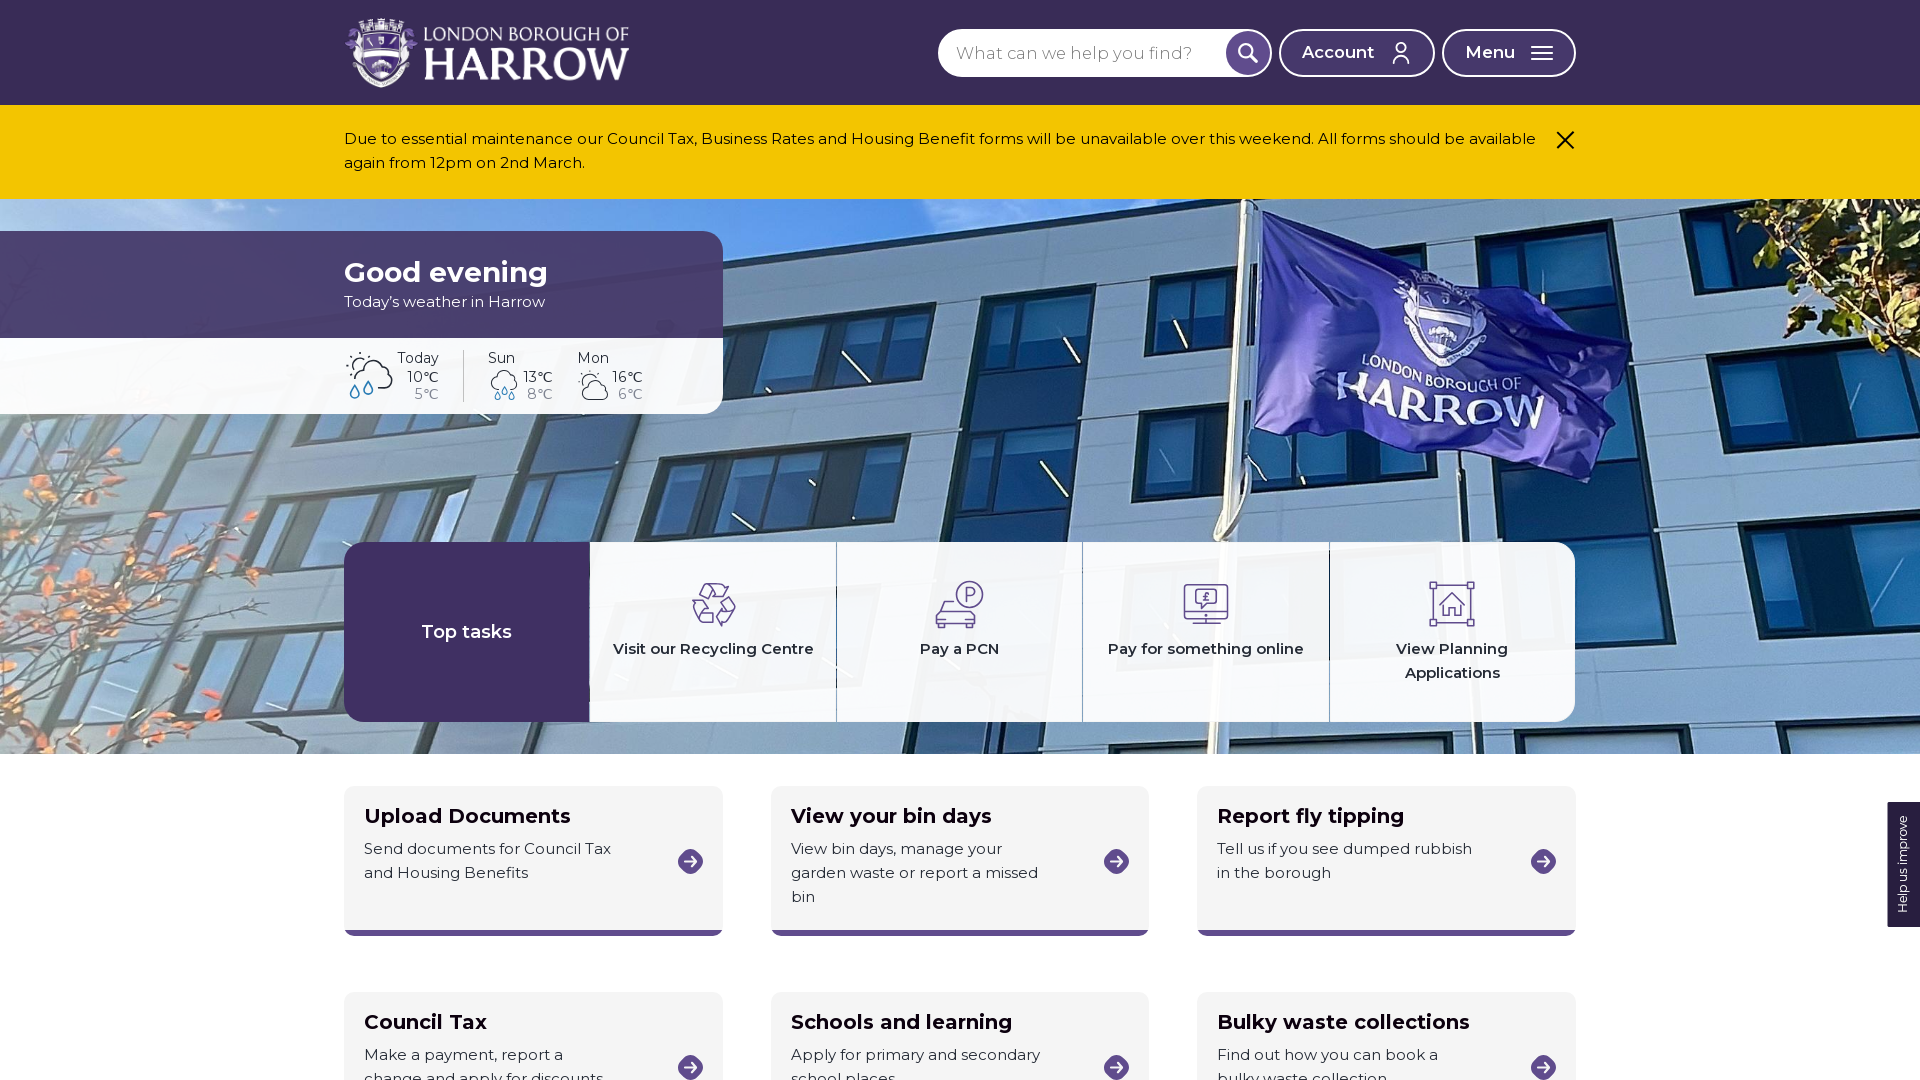

Waited for page to reach domcontentloaded state
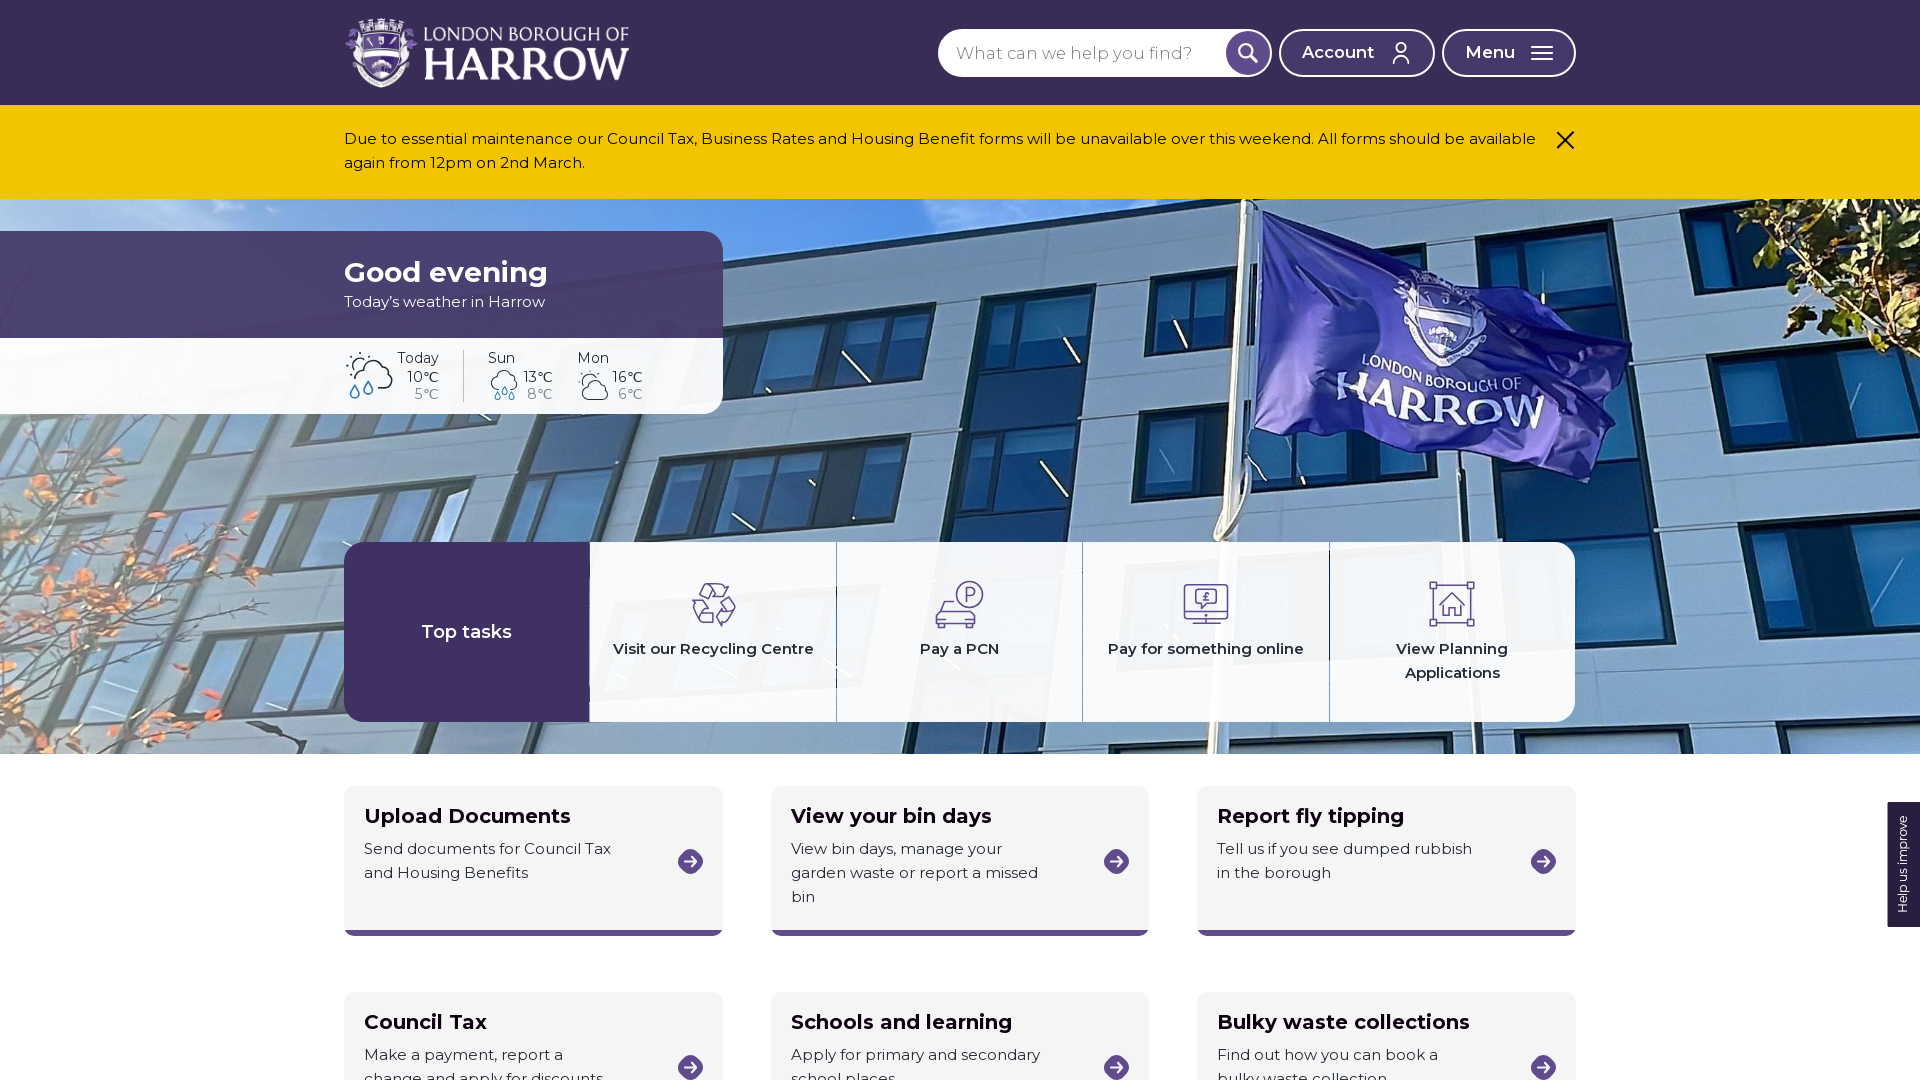

Retrieved page title: 'Home – London Borough of Harrow'
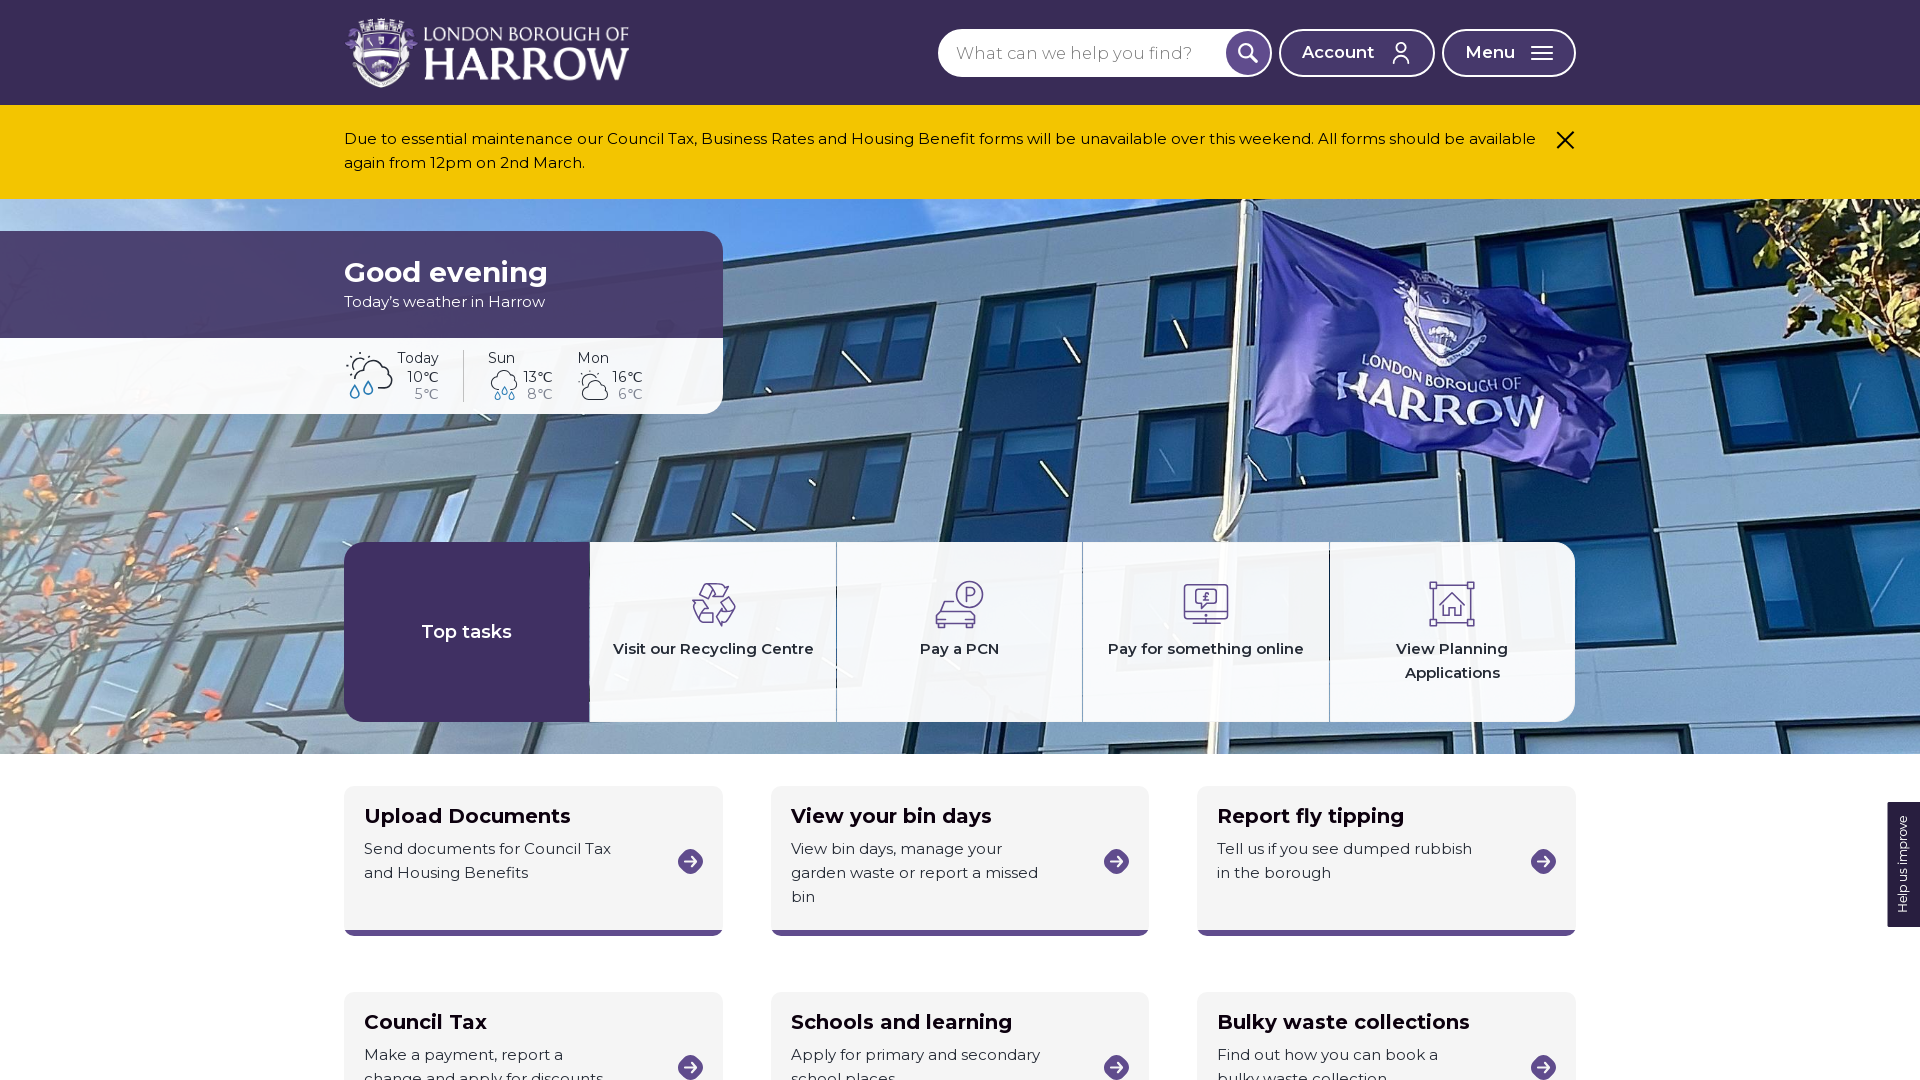

Verified that page title is not empty
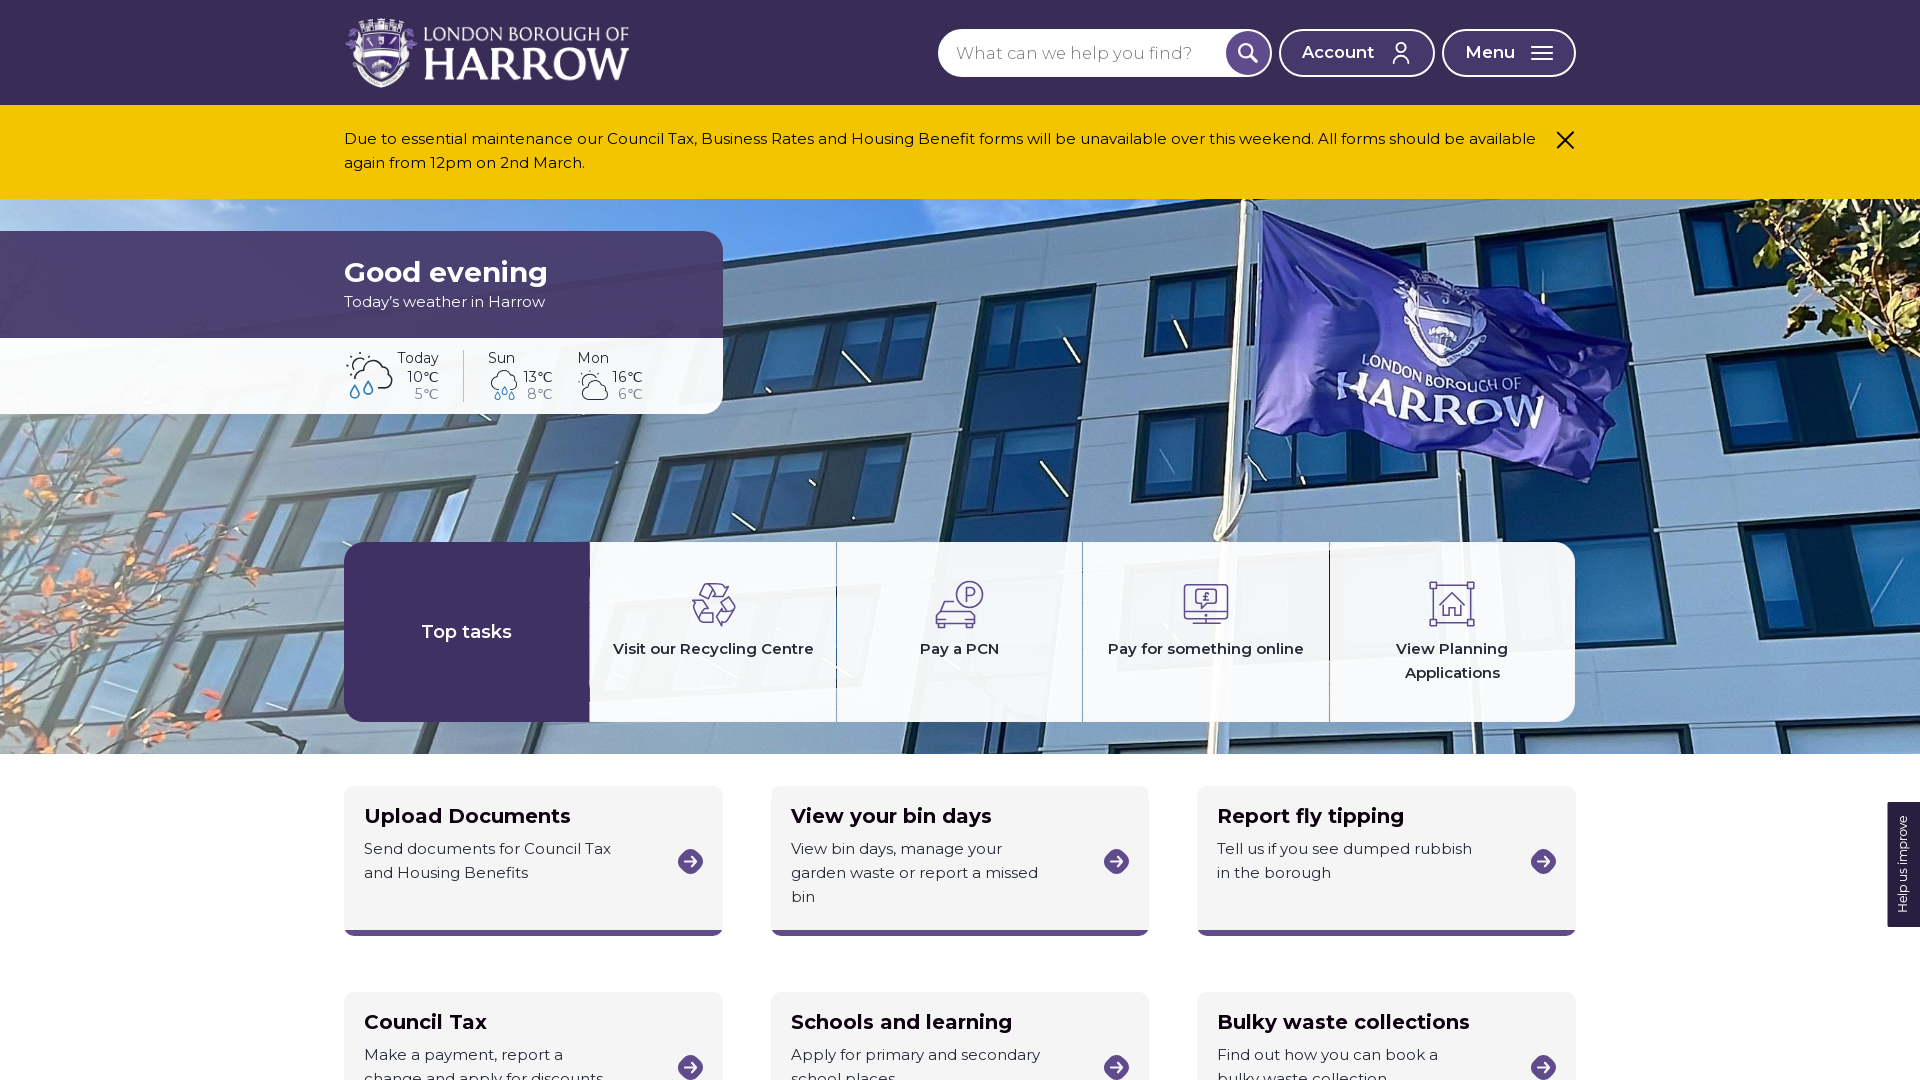

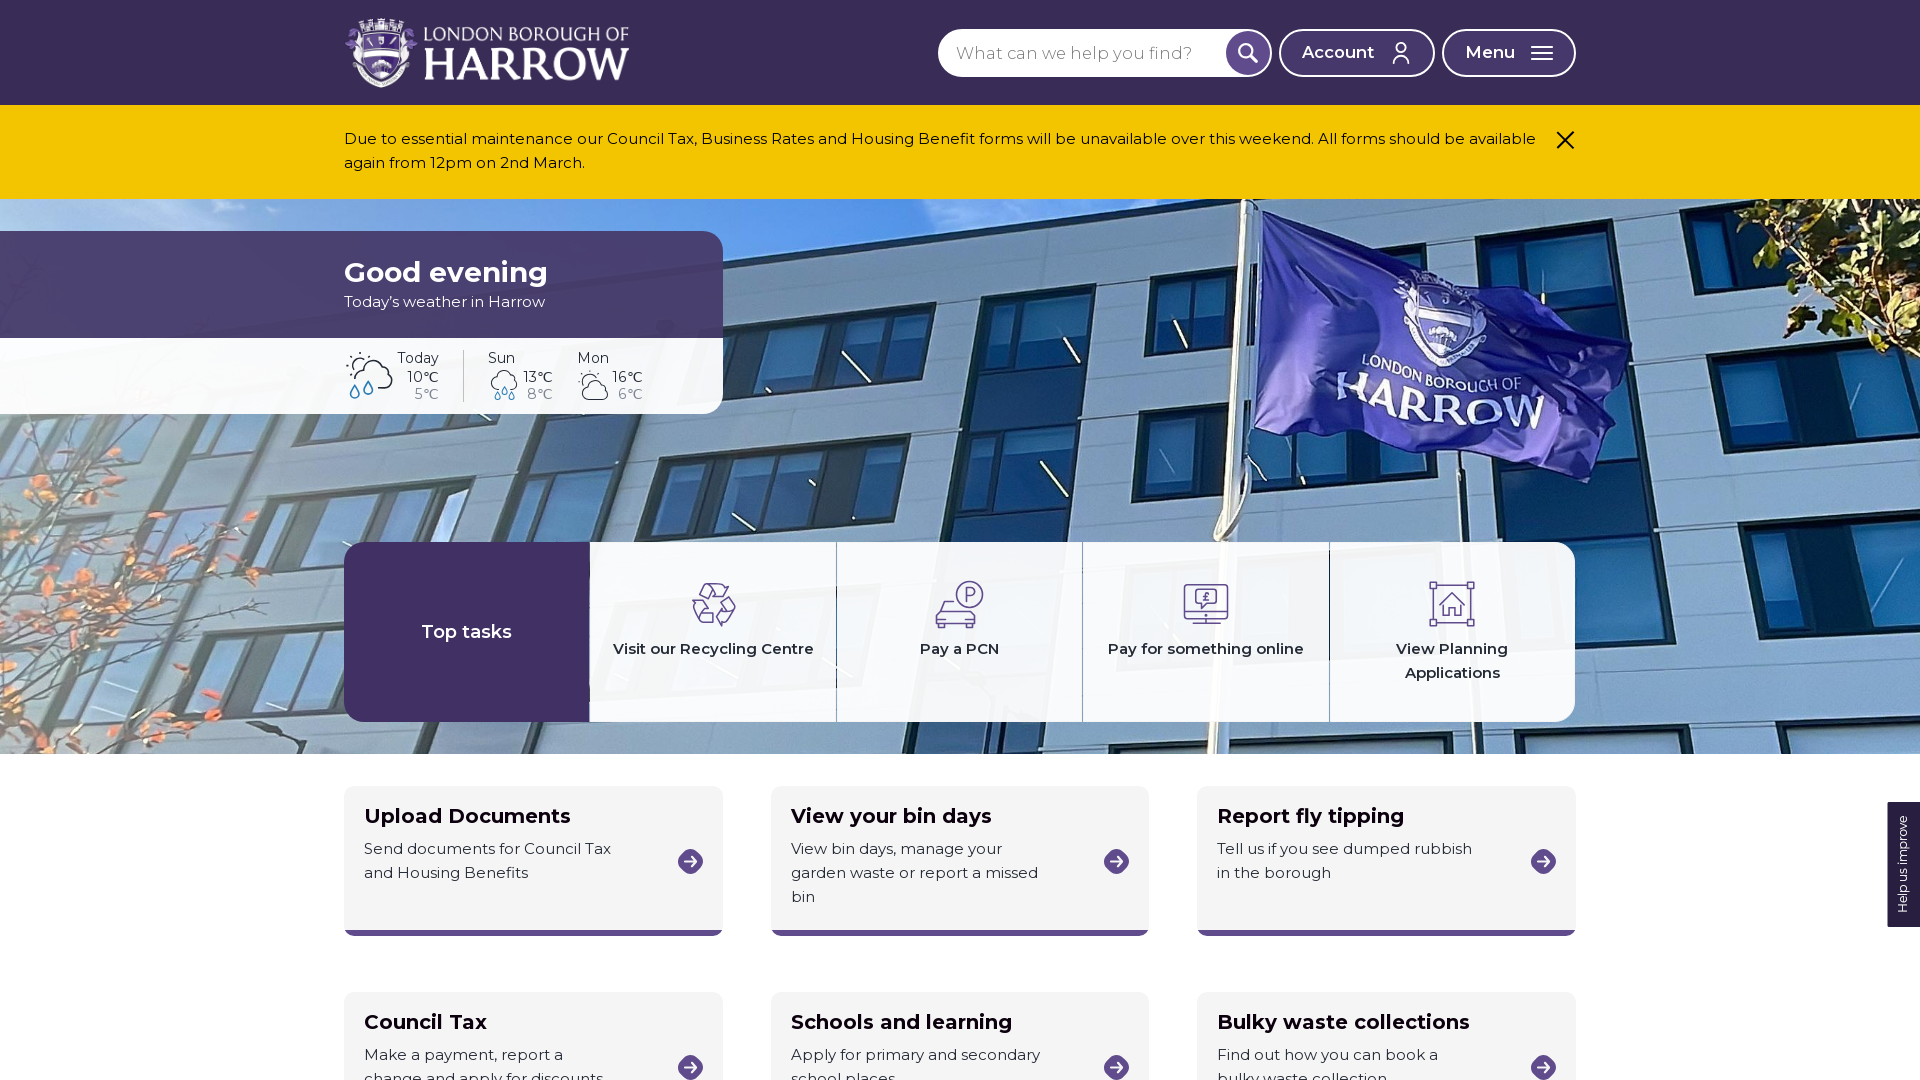